Tests drag and drop functionality by dragging an element from source to target location and verifying the drop was successful

Starting URL: http://jqueryui.com/resources/demos/droppable/default.html

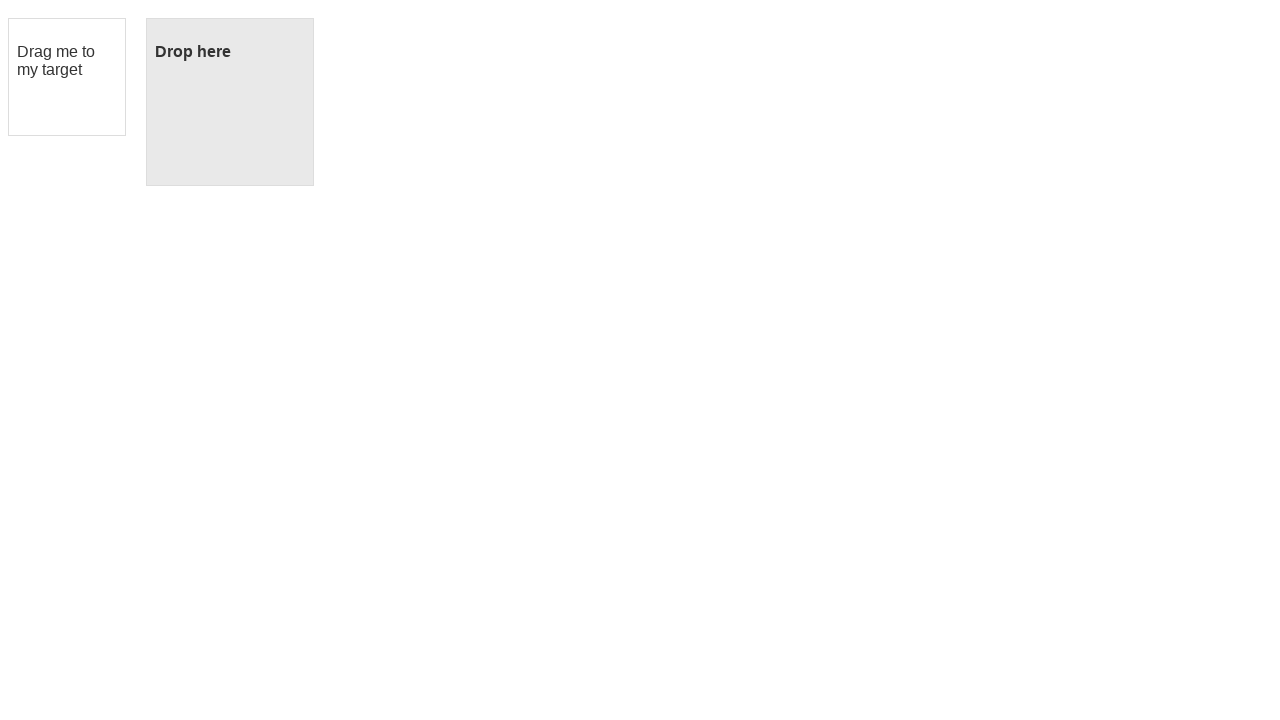

Located draggable element with id 'draggable'
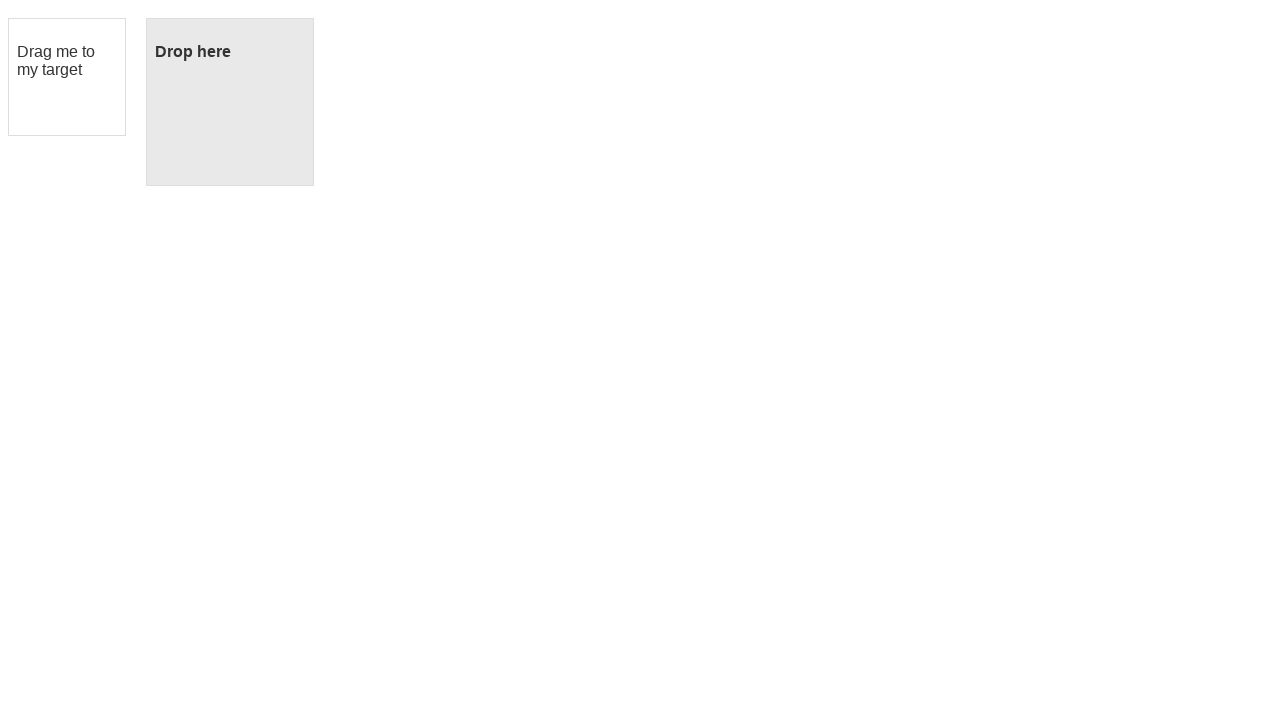

Located drop target element with id 'droppable'
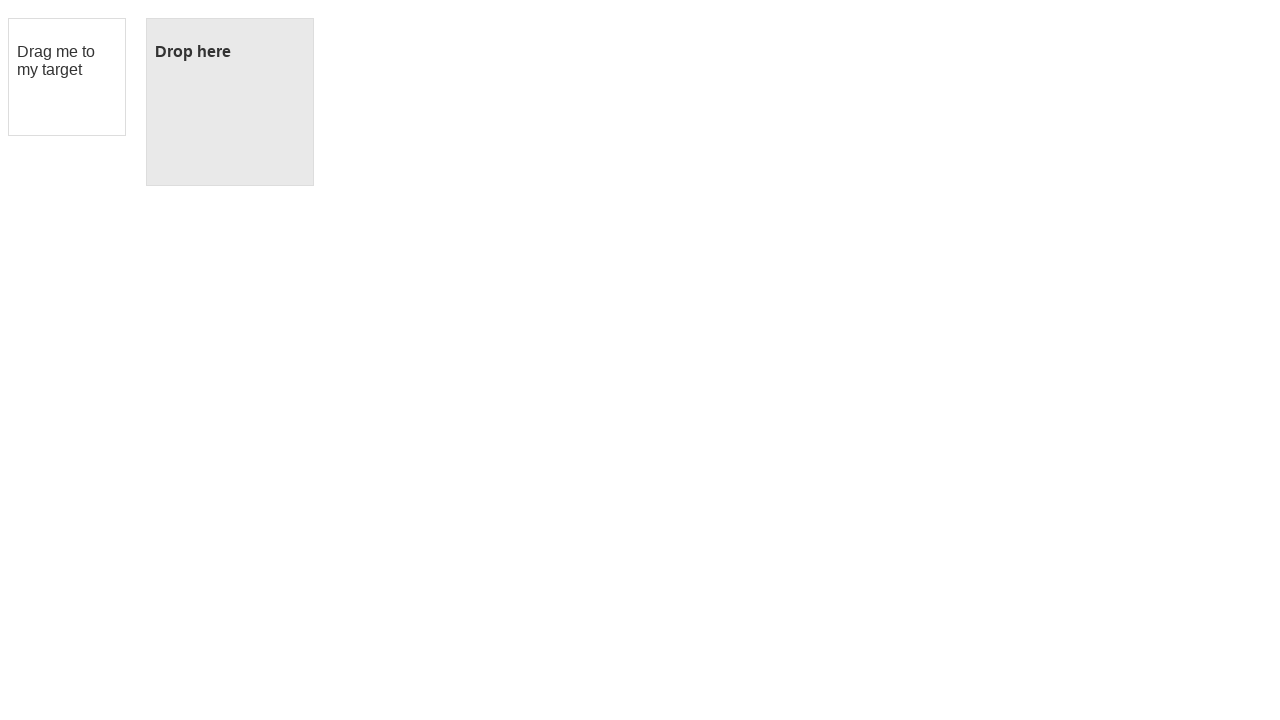

Dragged element from source to drop target at (230, 102)
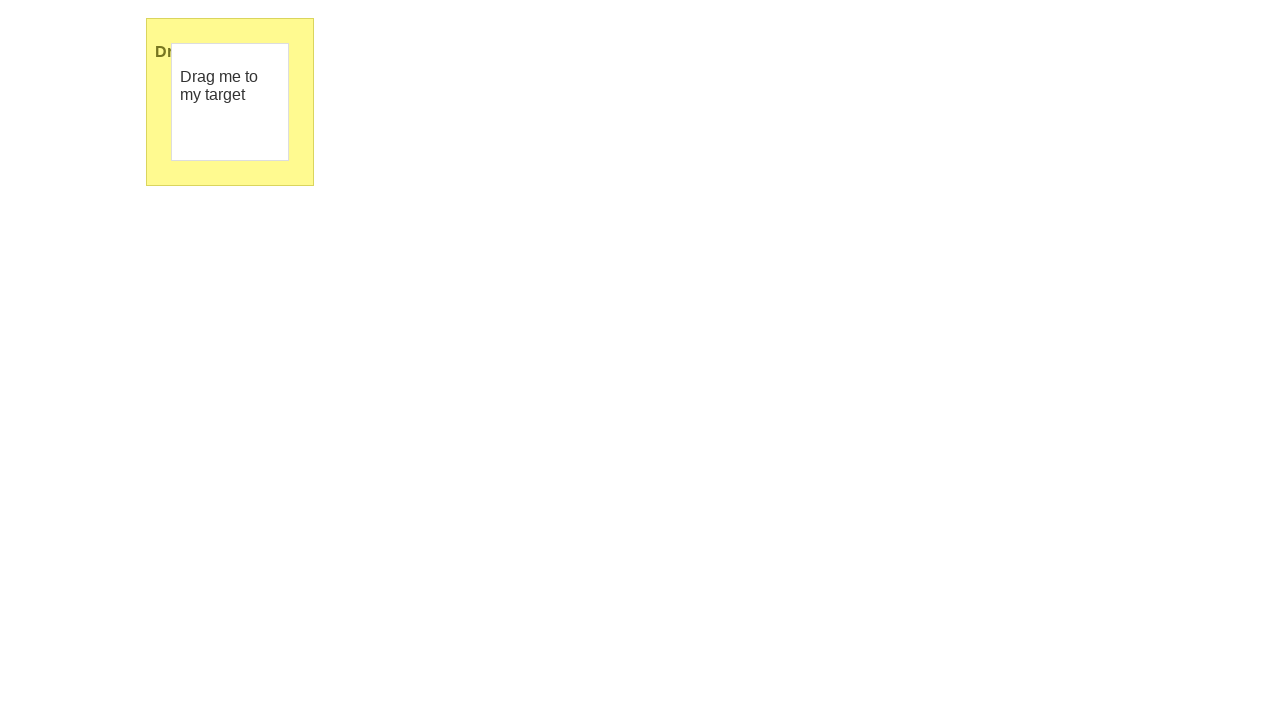

Verified drop was successful - droppable element text changed to 'Dropped!'
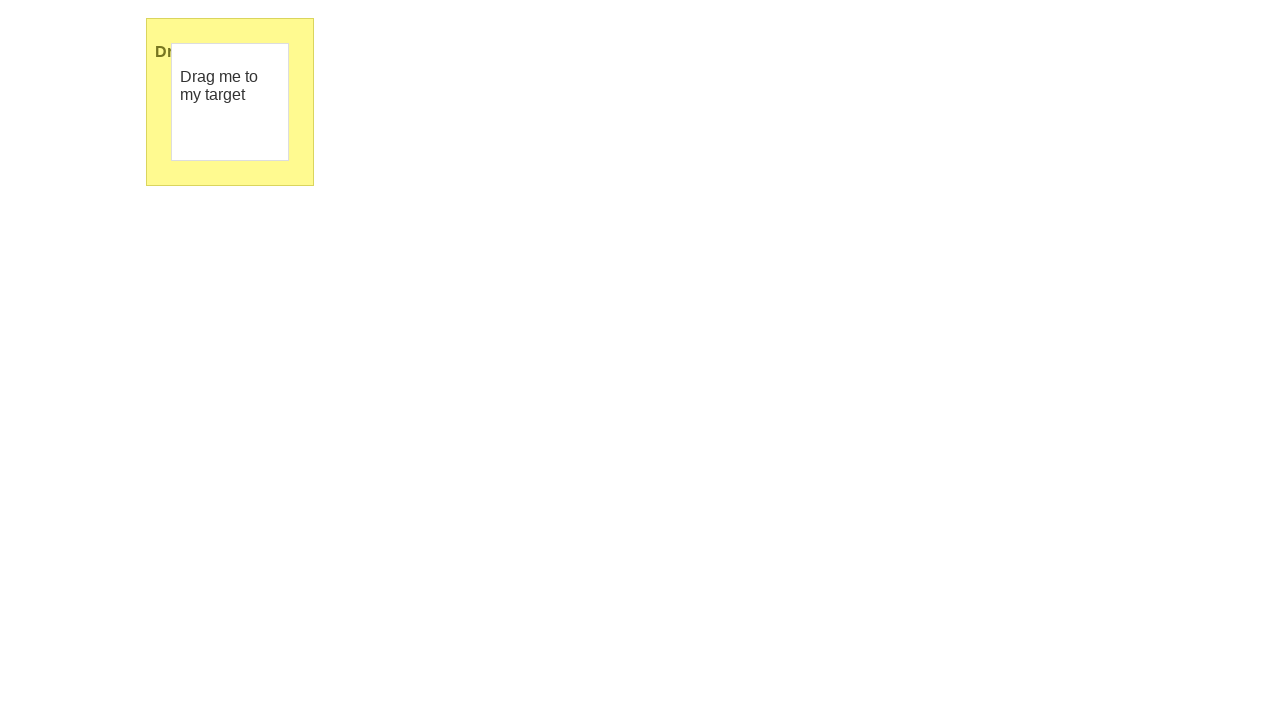

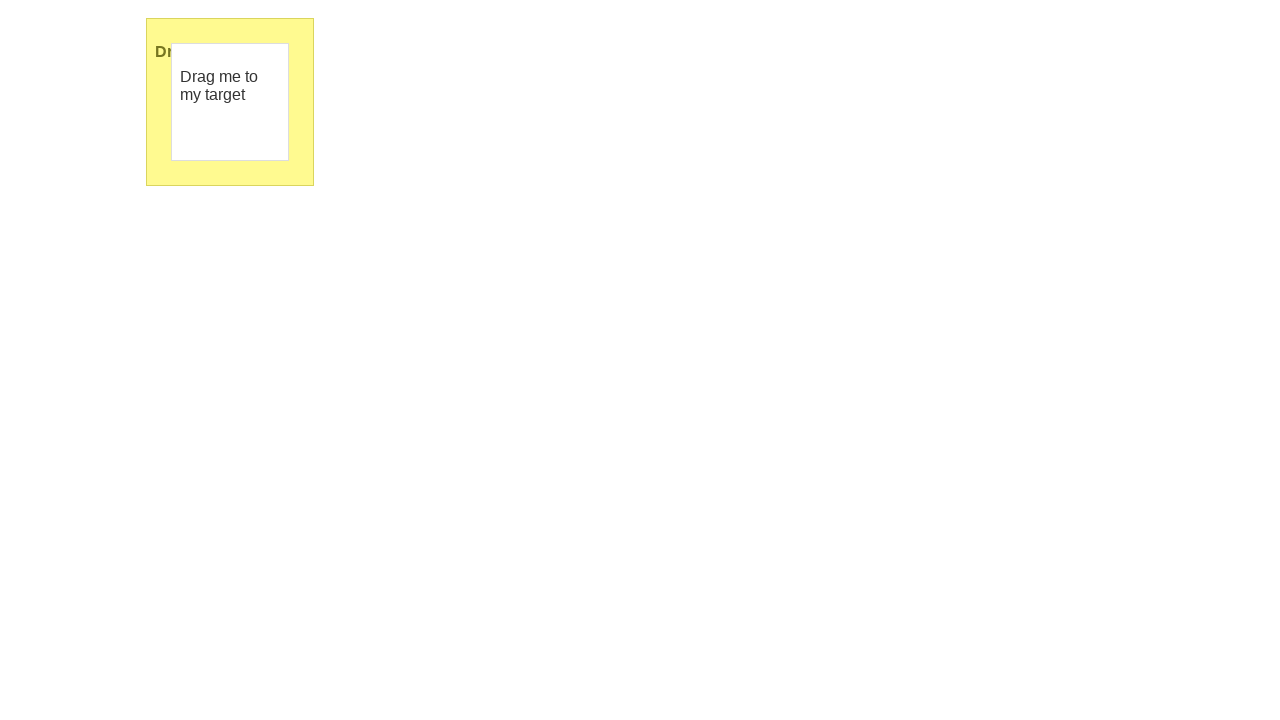